Tests removing a person from the list by clicking the remove icon and verifying the person is no longer visible

Starting URL: https://kristinek.github.io/site/tasks/list_of_people_with_jobs

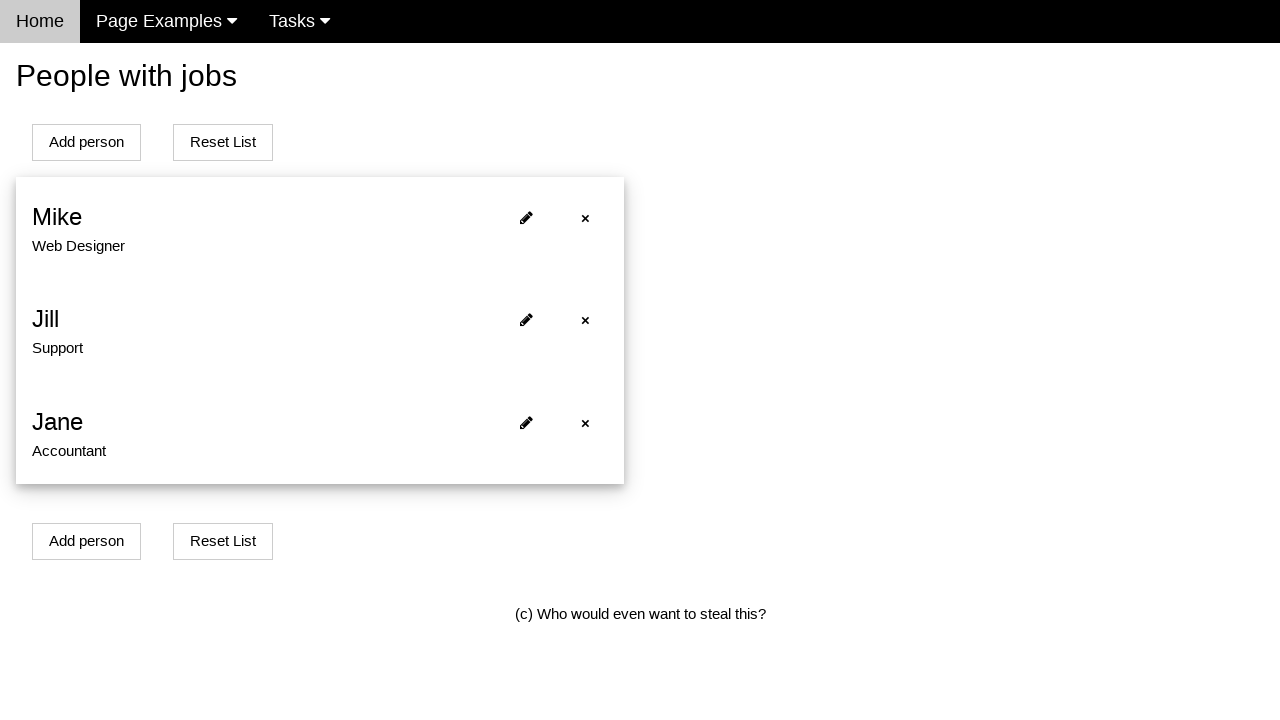

Navigated to people list page
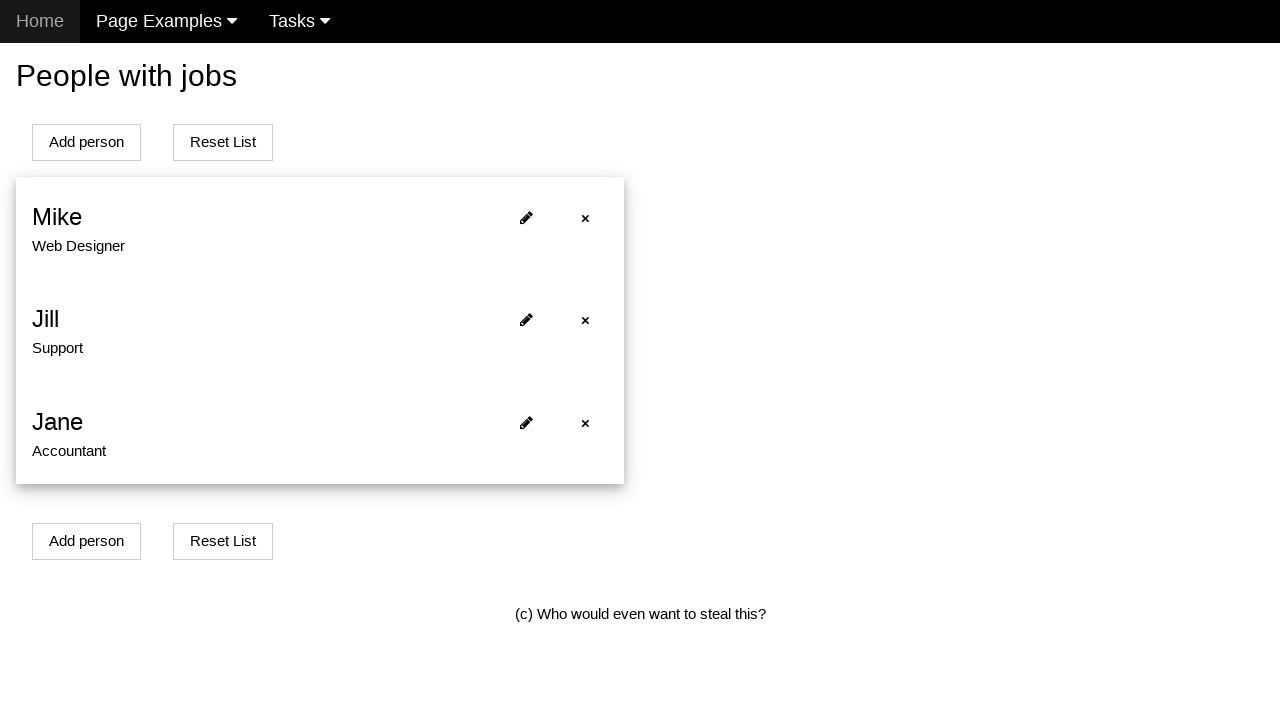

Clicked remove icon for person1 at (585, 321) on #person1 span:nth-of-type(1)
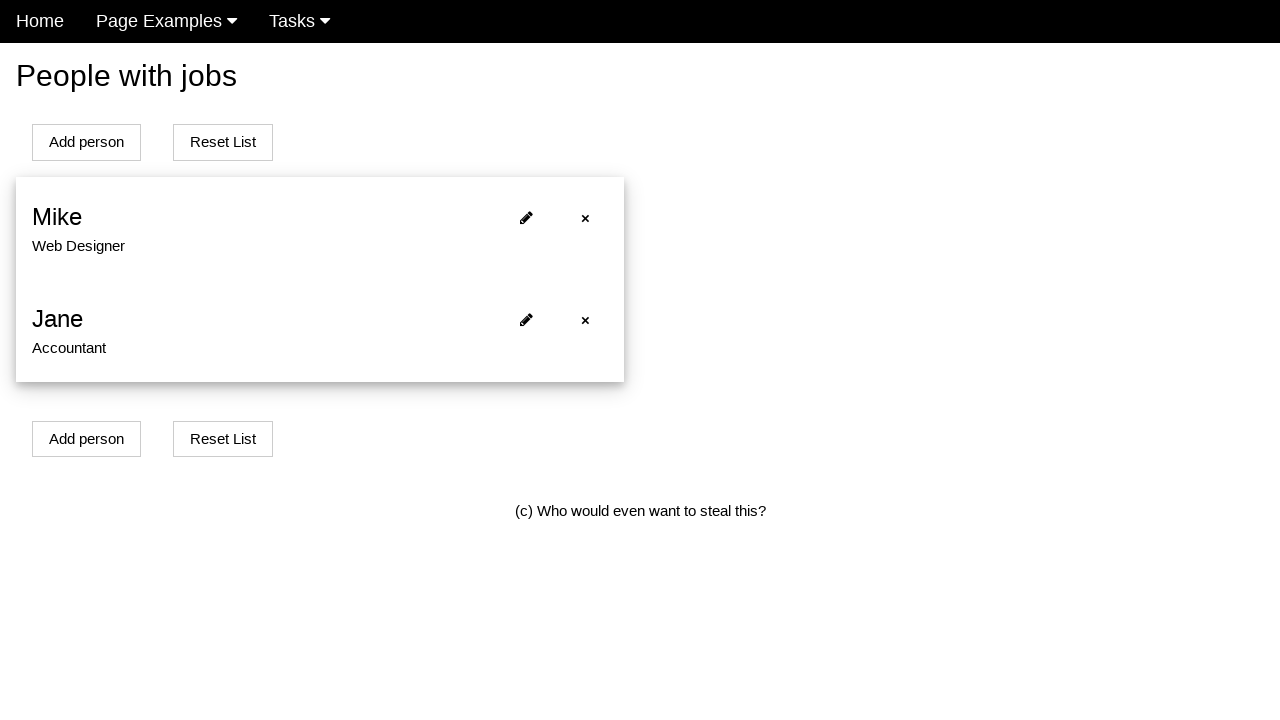

Verified person1 is no longer visible in the list
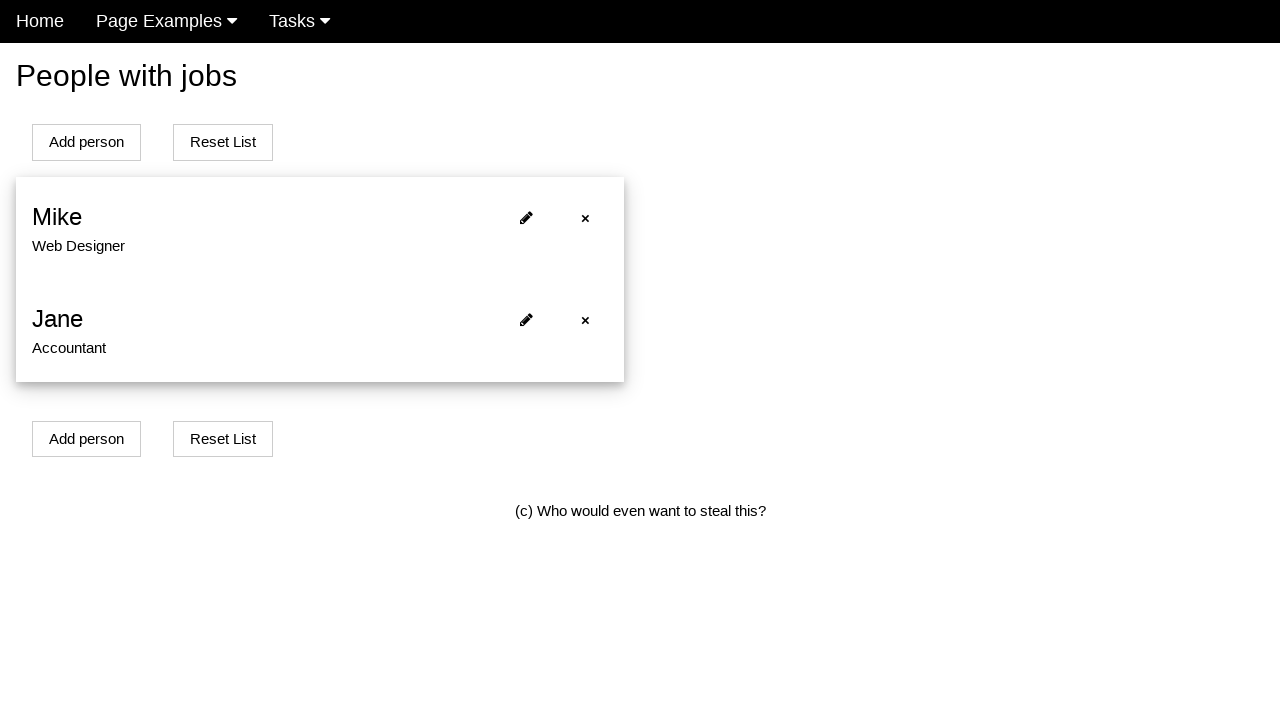

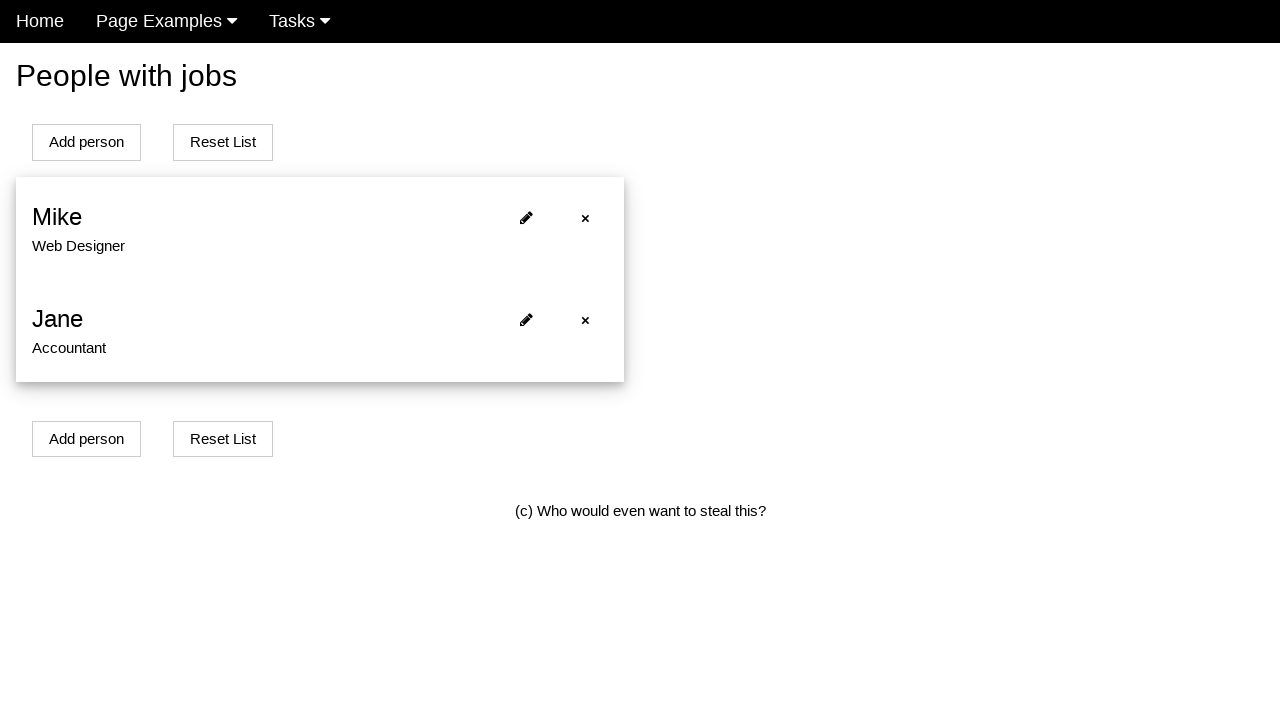